Tests browser navigation controls by navigating between two websites, then using back, forward, and refresh commands to verify browser history navigation works correctly.

Starting URL: https://www.gmail.com

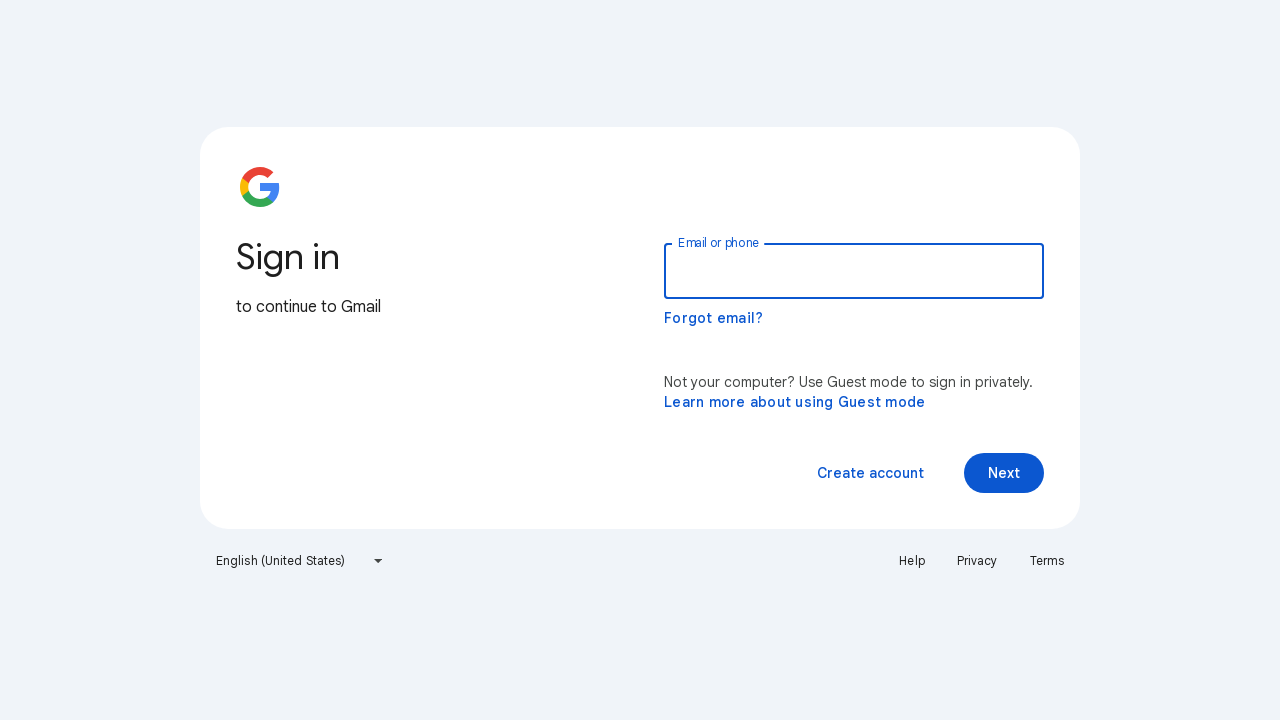

Navigated to https://www.myntra.com
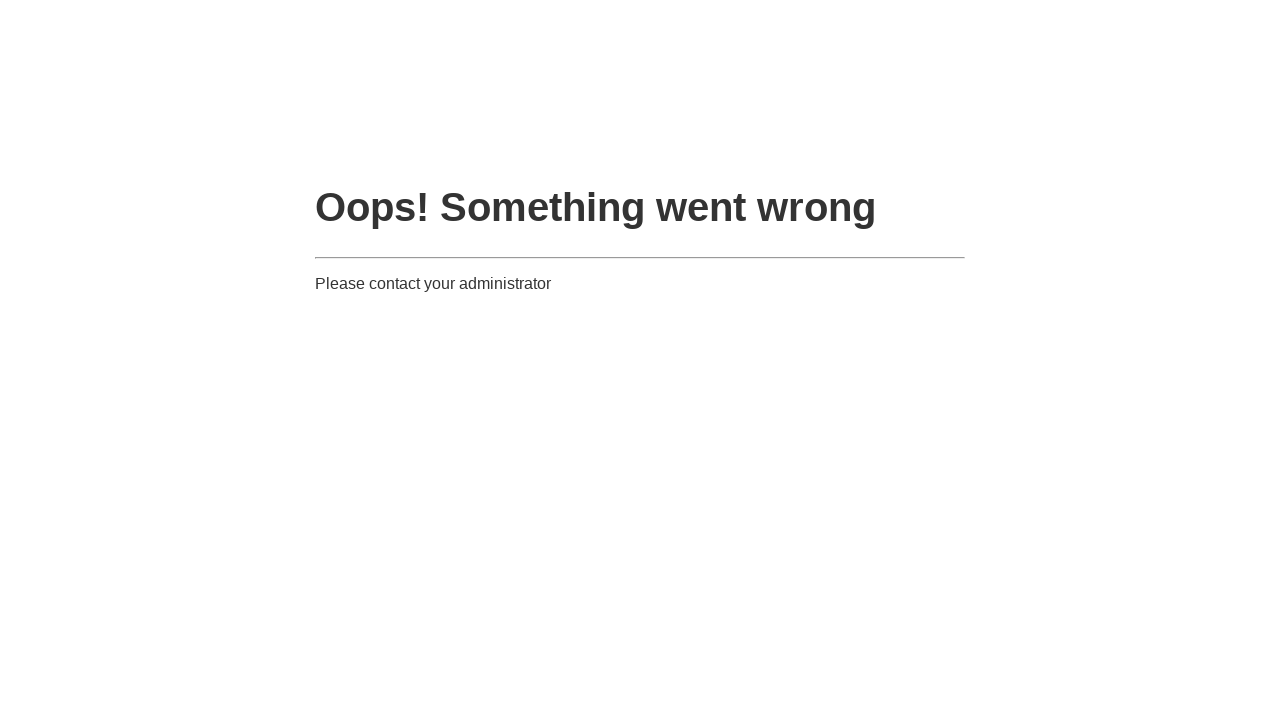

Navigated back to previous page (gmail.com)
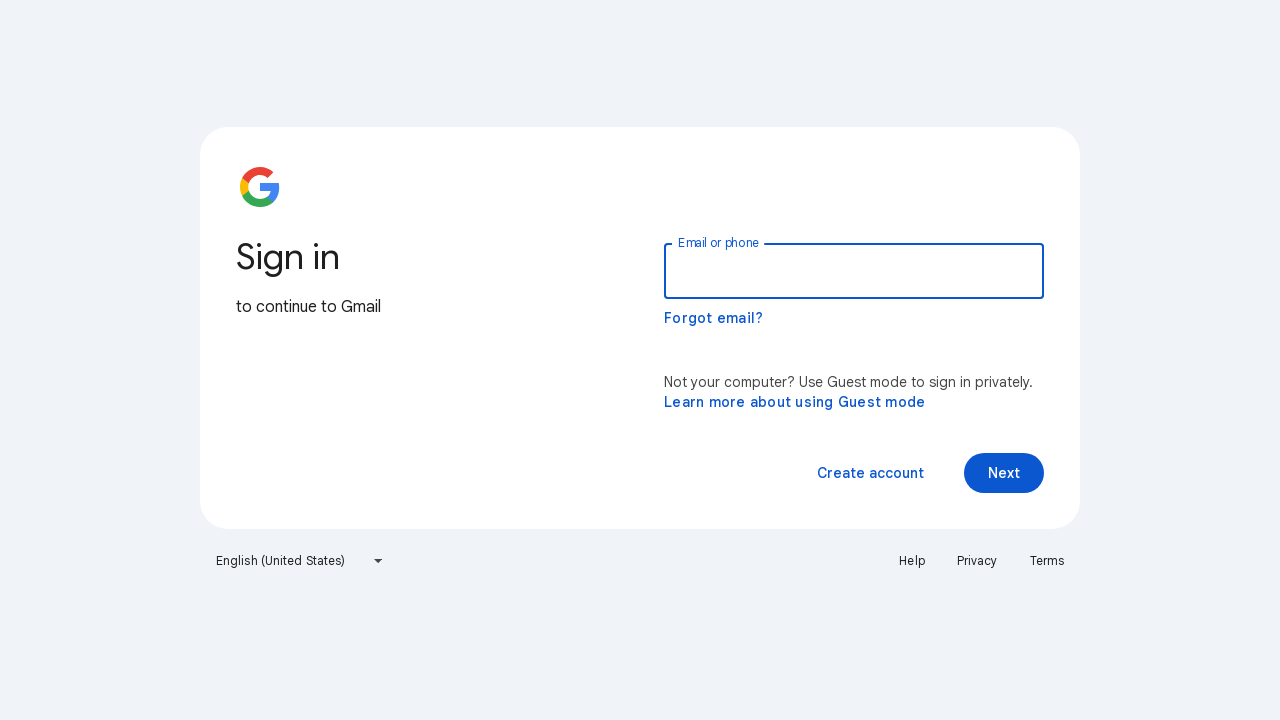

Navigated forward to myntra.com again
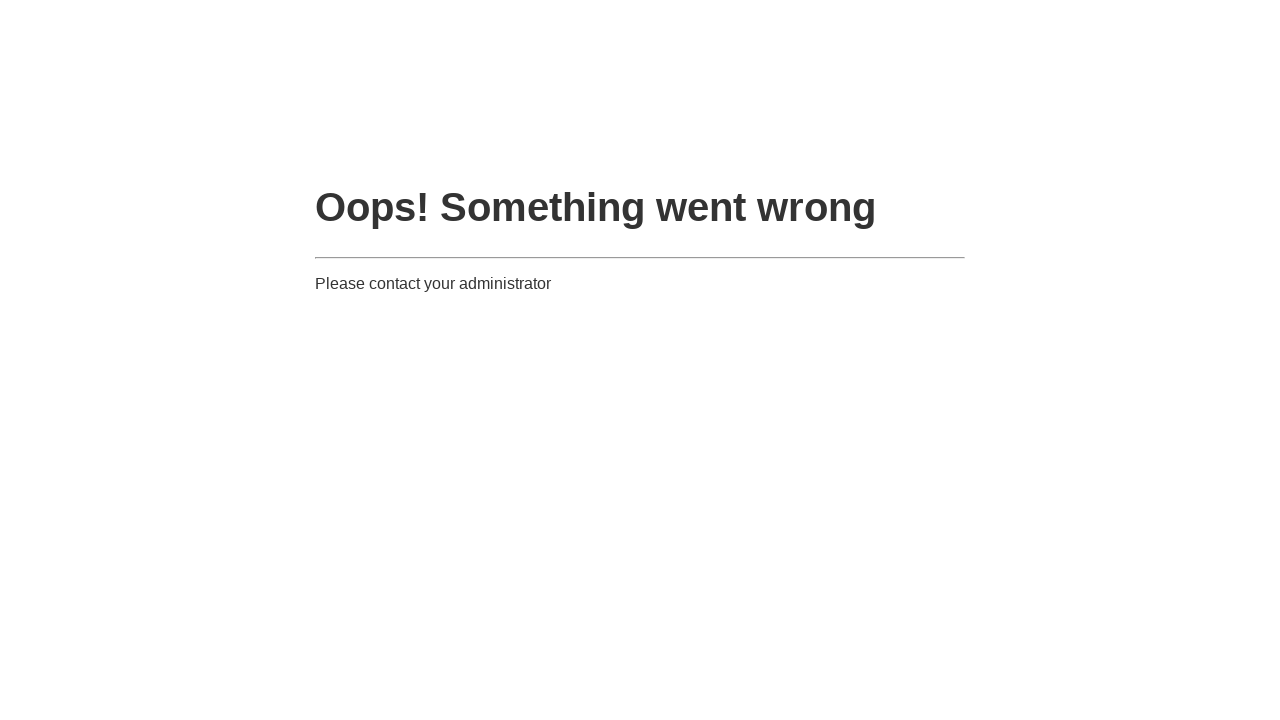

Refreshed the current page
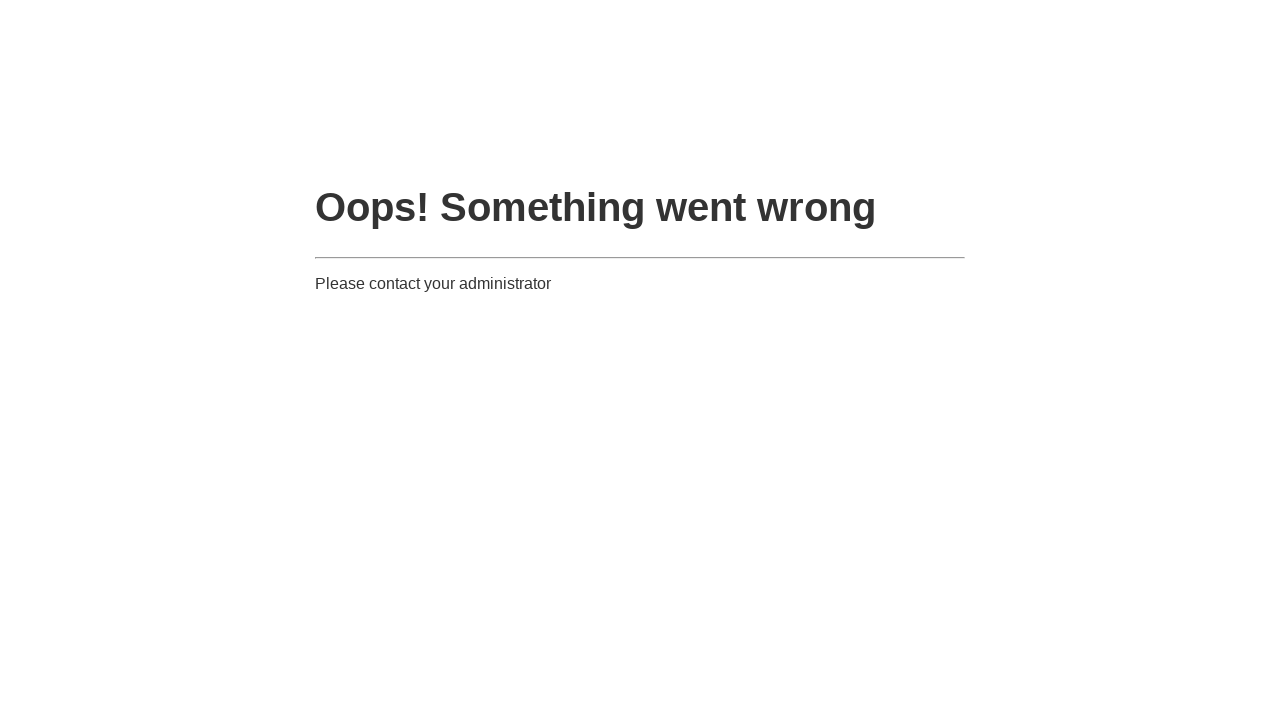

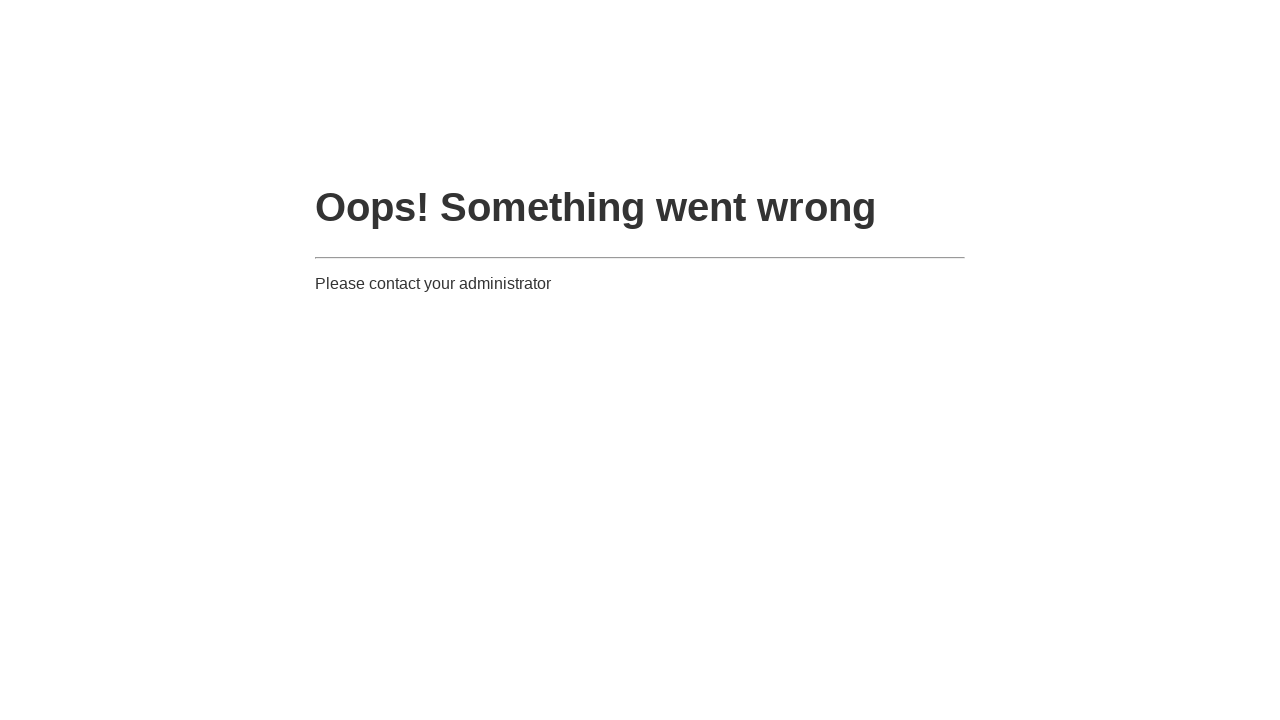